Navigates to an event page on biaarma.com and verifies that event slots and date label elements are displayed on the page.

Starting URL: https://biaarma.com/event/OpBambariClashes

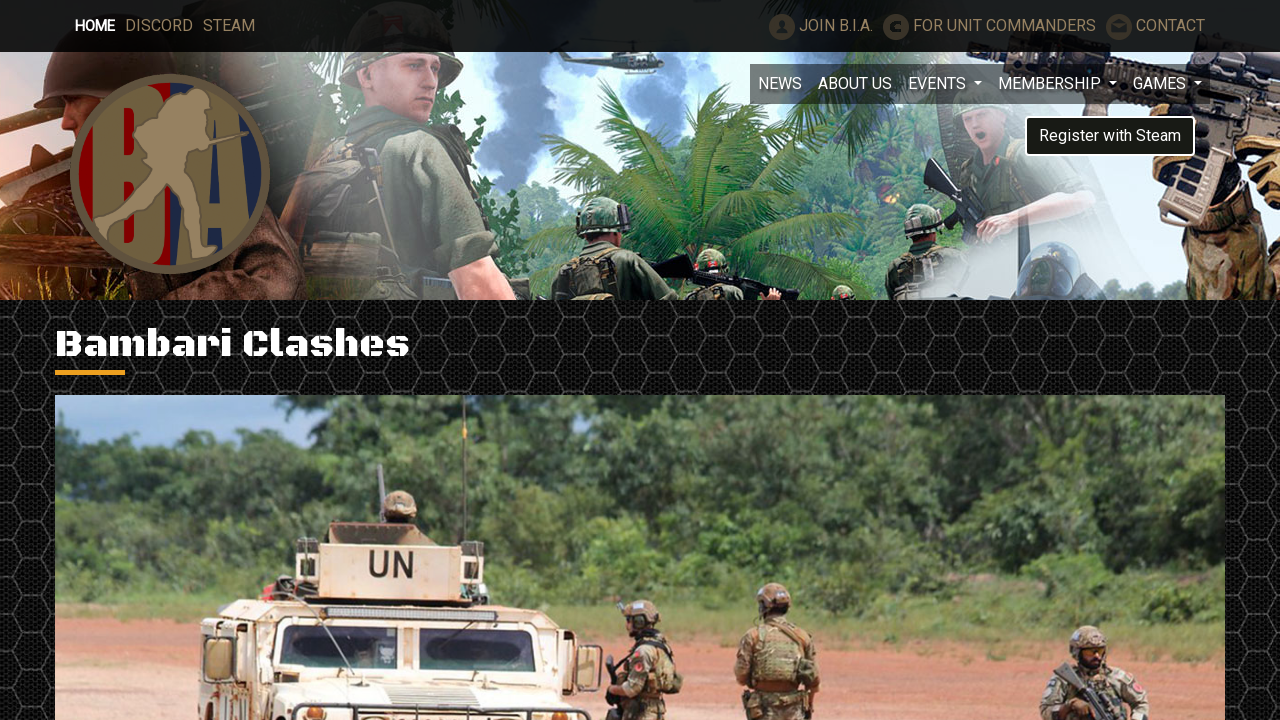

Waited for event slots to load on the page
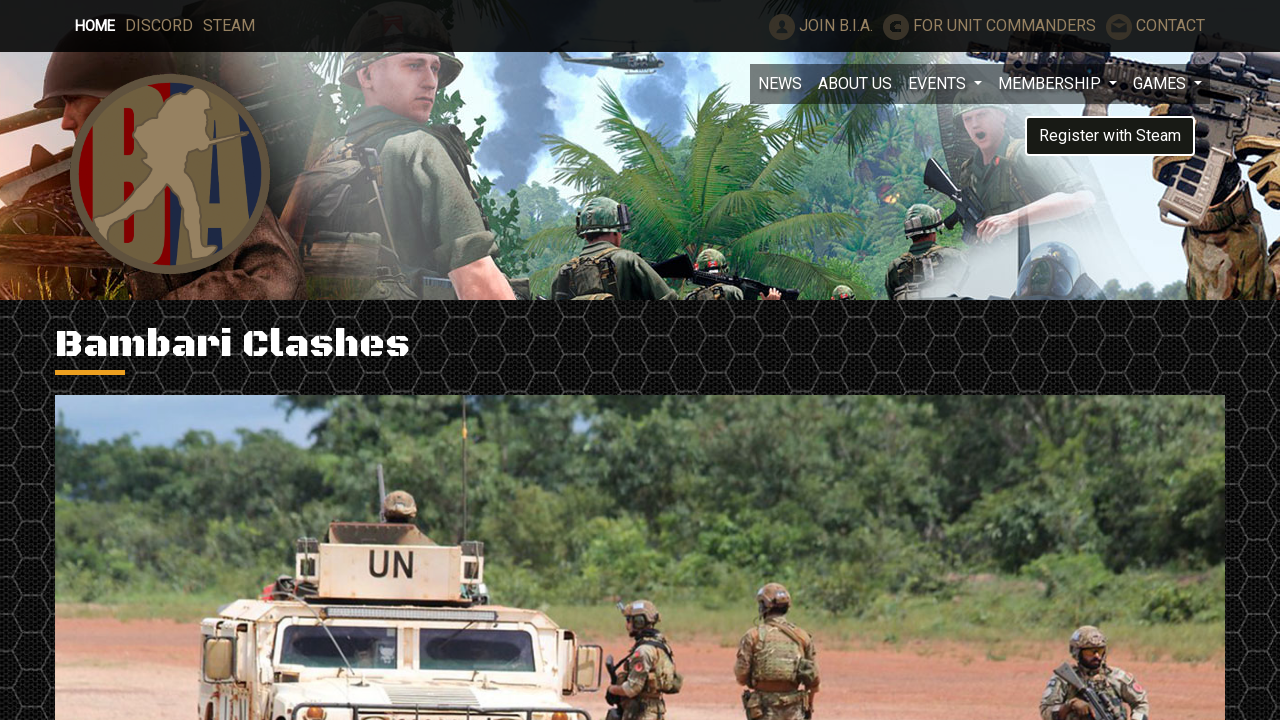

Waited for event date label to be visible
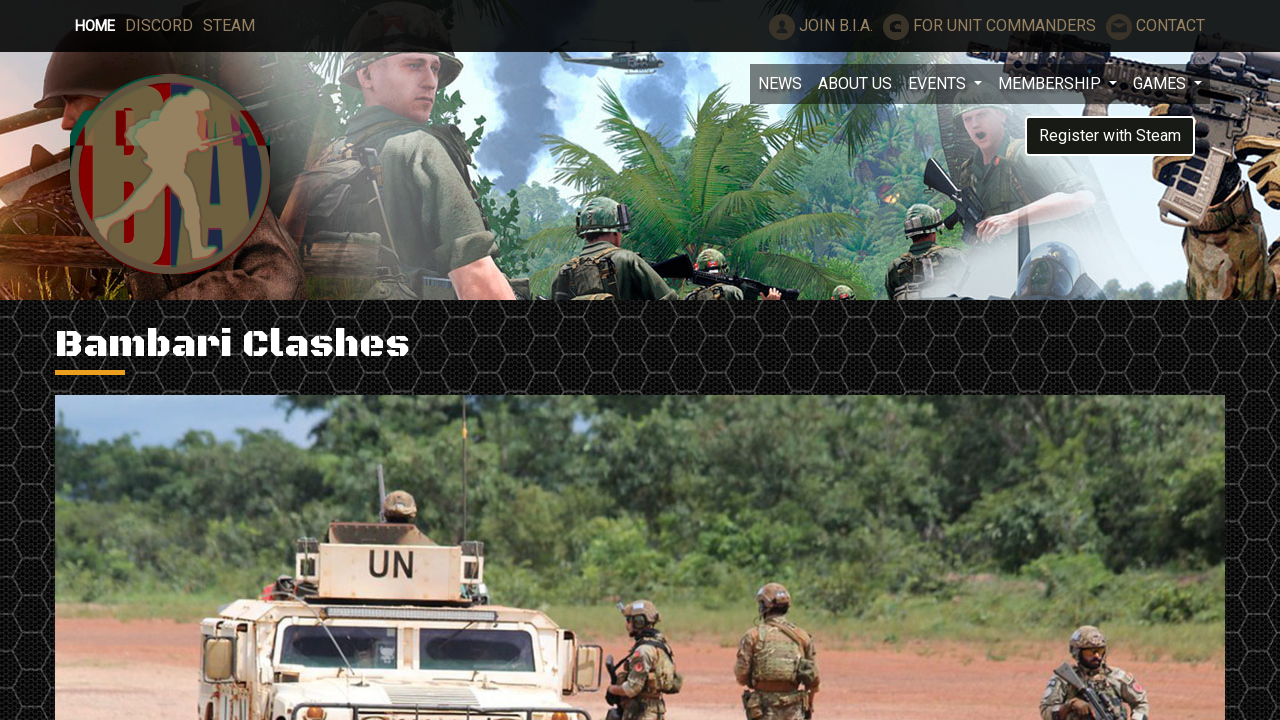

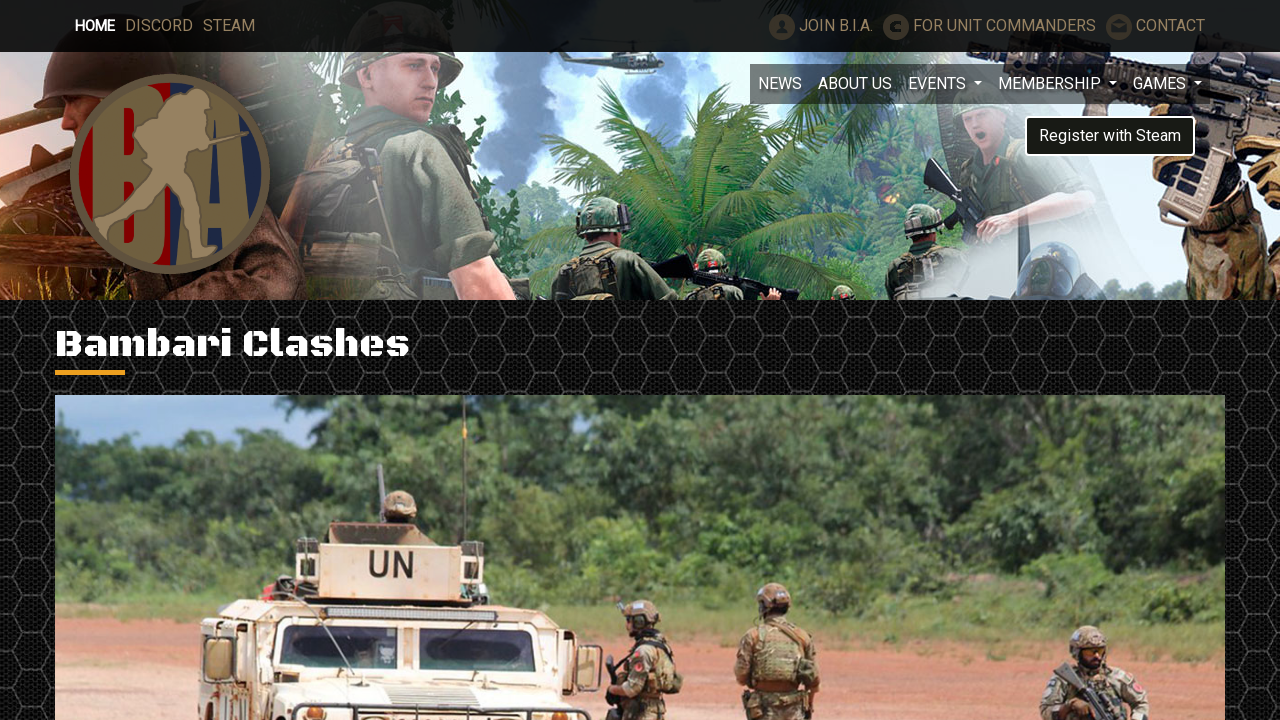